Tests navigation through catalog menu to the healthy/vitamins product category page

Starting URL: https://www.amway.ua/

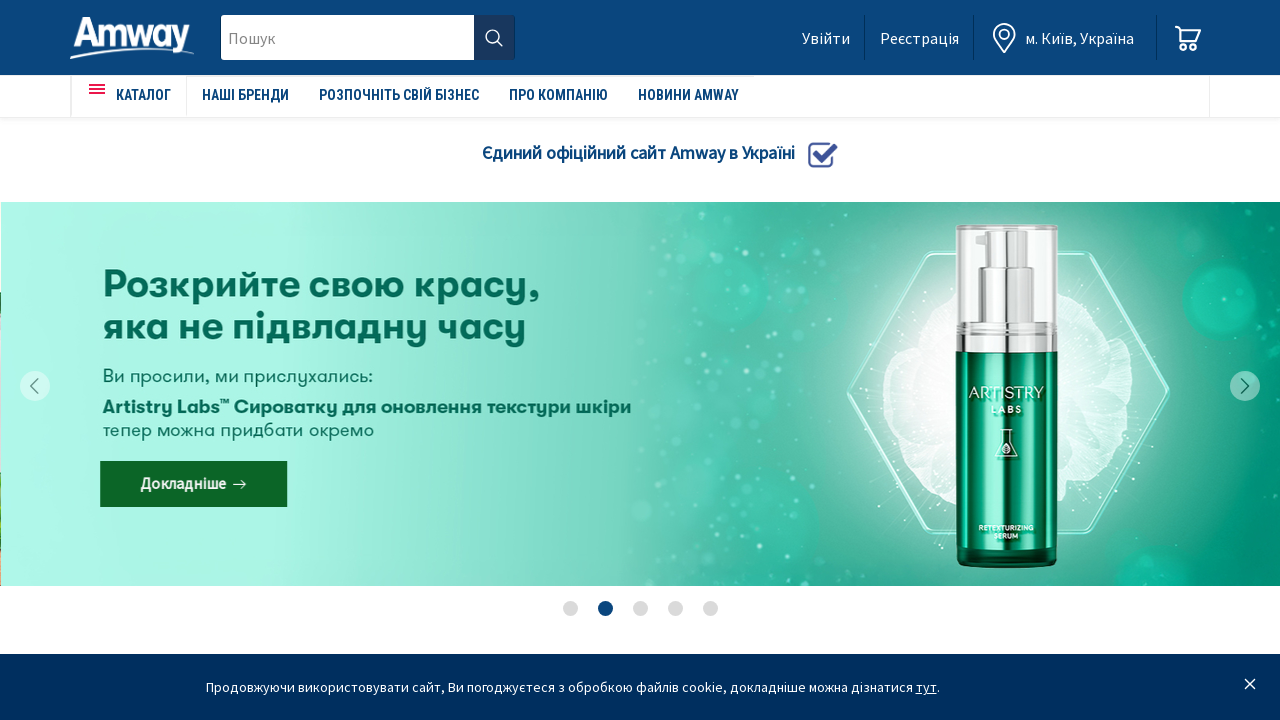

Clicked catalog menu button at (129, 95) on #amweia-app > div.page > nav > div > div > ul:nth-child(1) > li:nth-child(1) > a
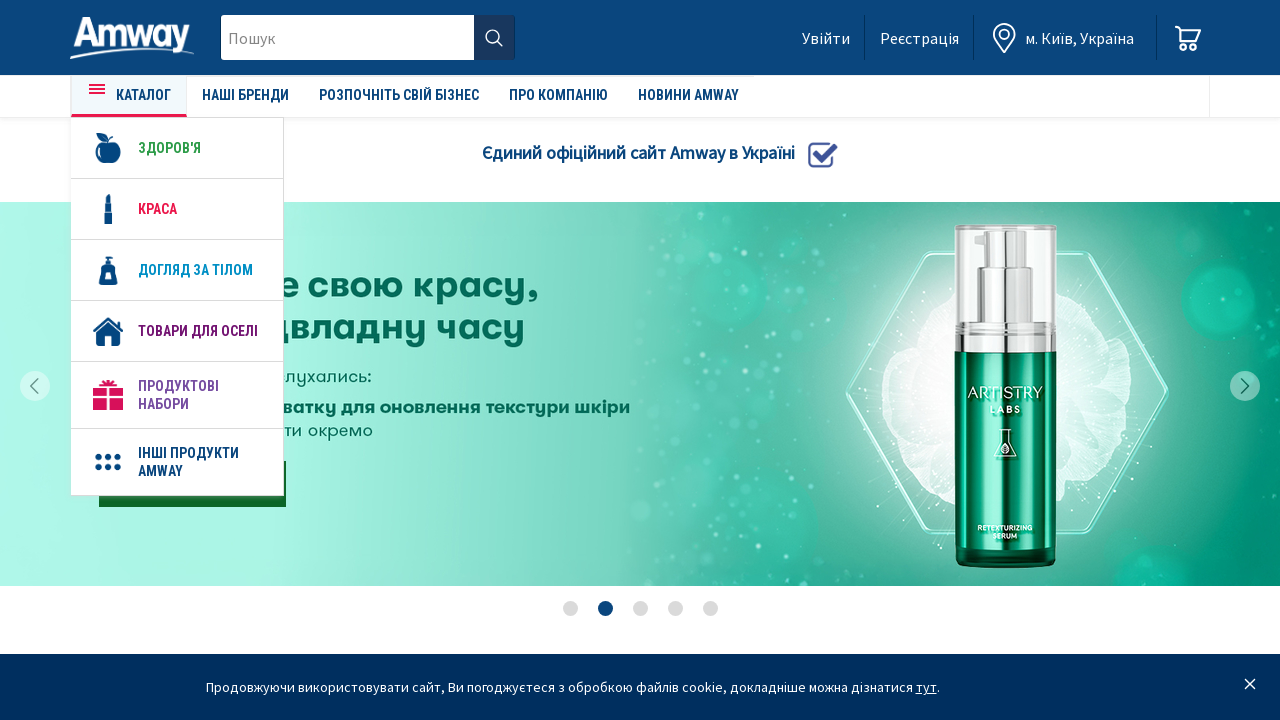

Clicked healthy/vitamins category option at (170, 148) on ul > li a.main-category-link
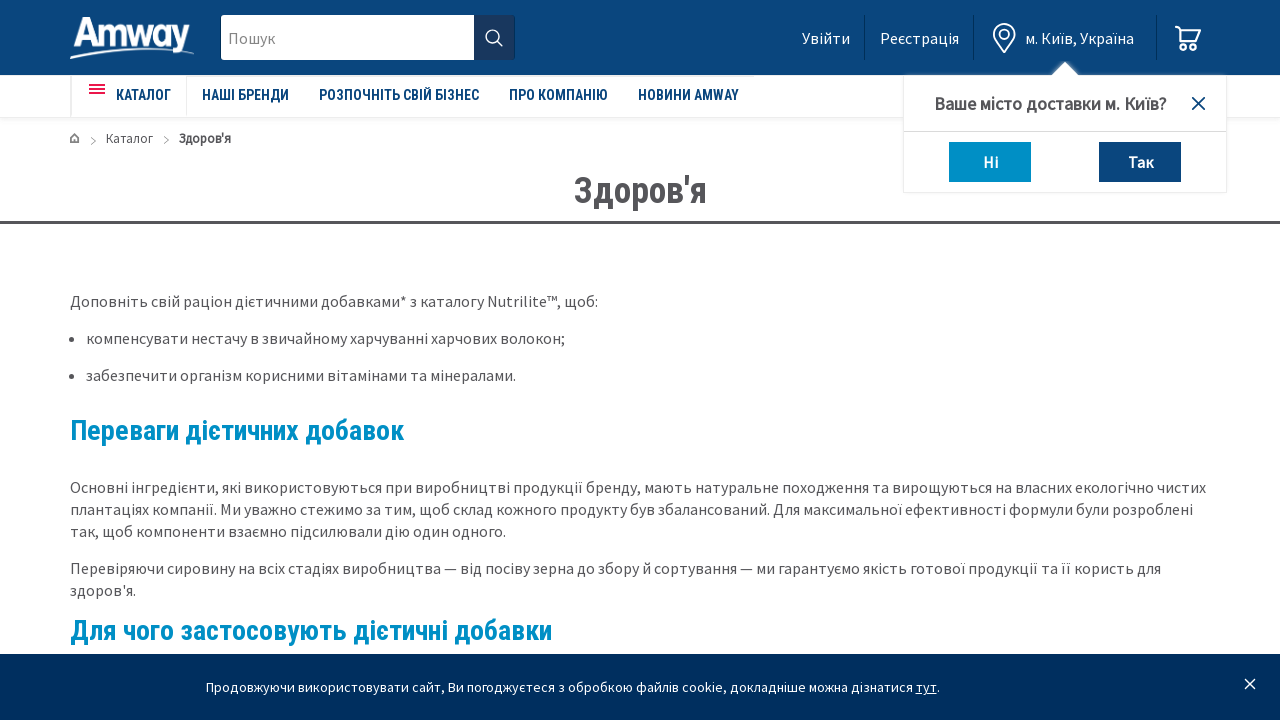

Healthy/vitamins product category page loaded
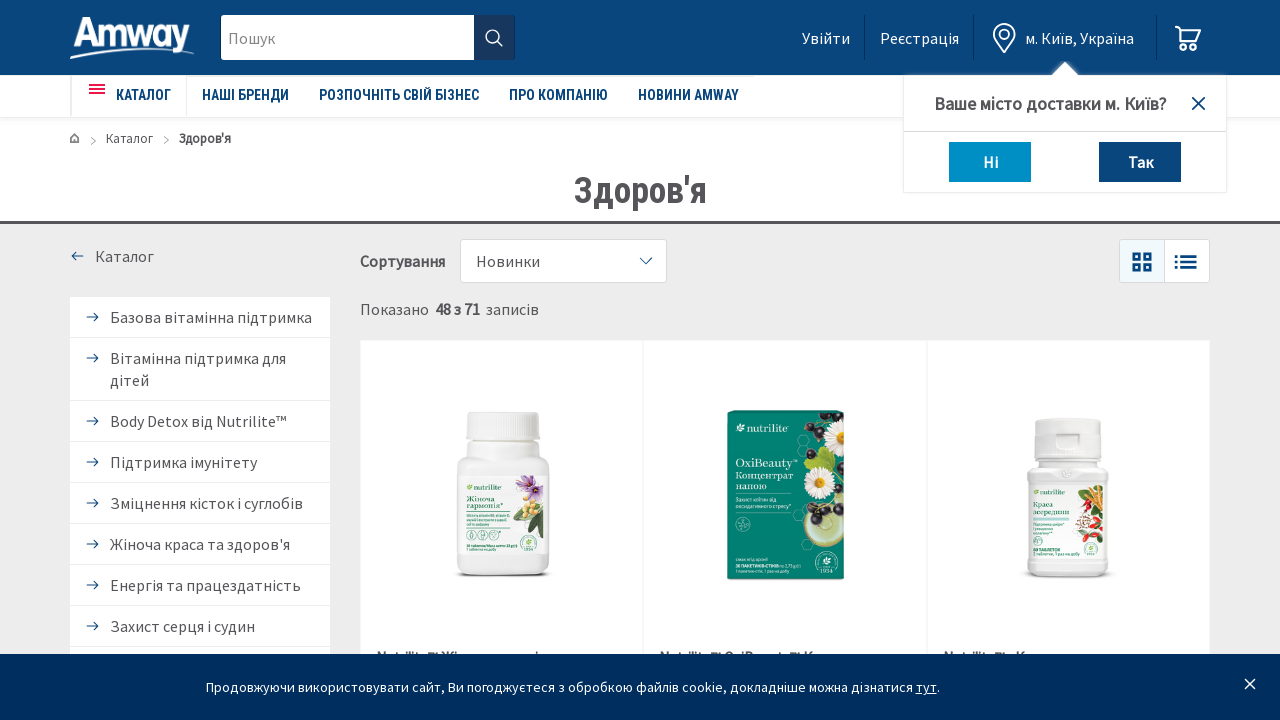

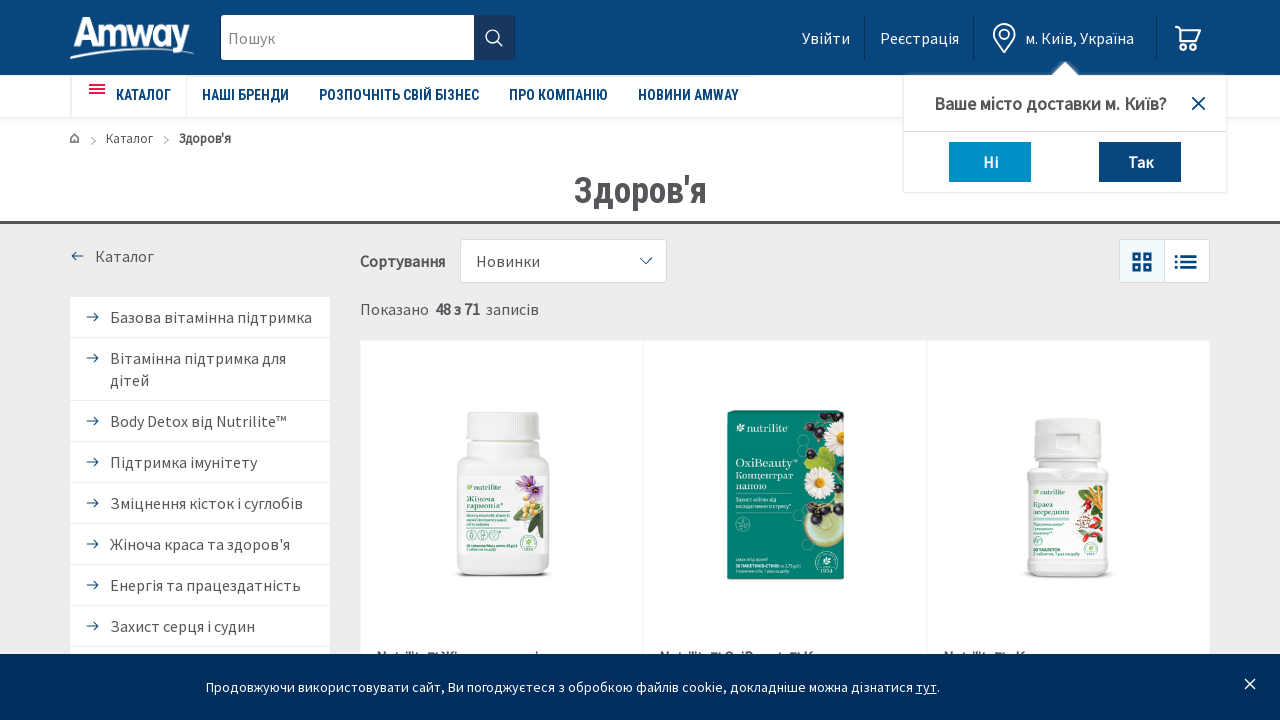